Tests selecting all checkboxes on the page by clicking on any unchecked checkboxes to ensure all are selected

Starting URL: https://the-internet.herokuapp.com/

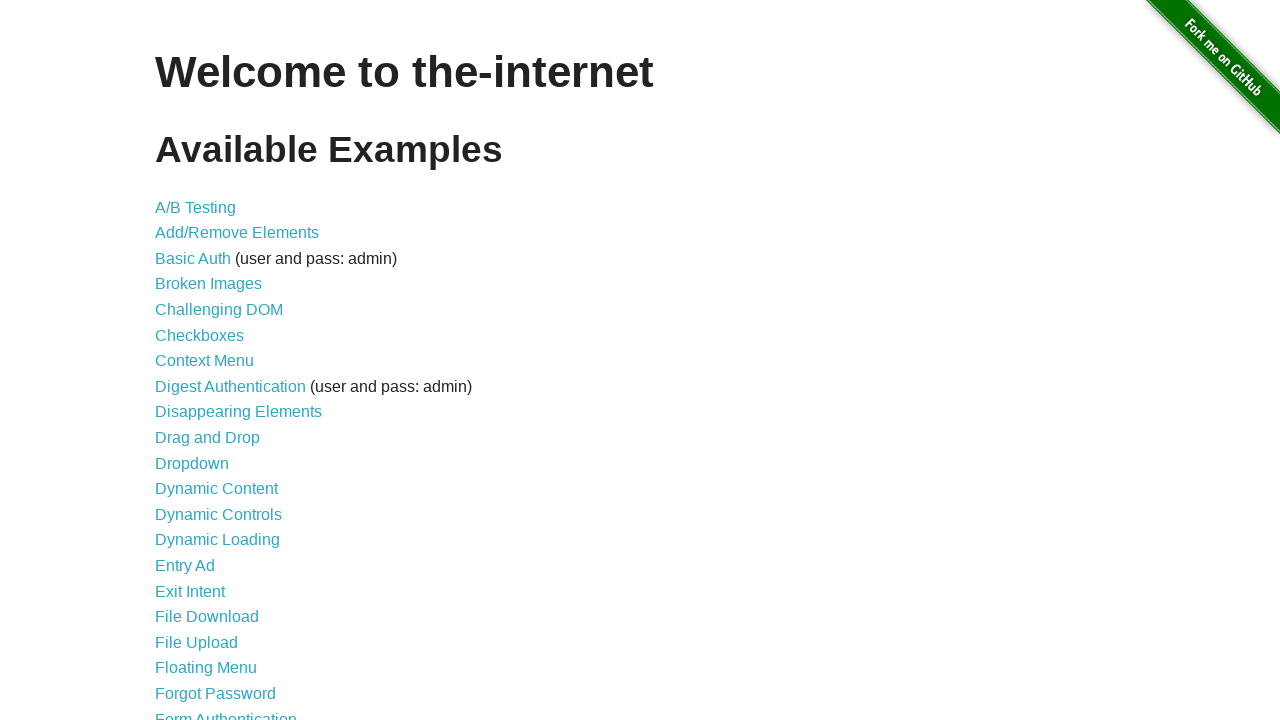

Clicked on the 'Checkboxes' link at (200, 335) on text=Checkboxes
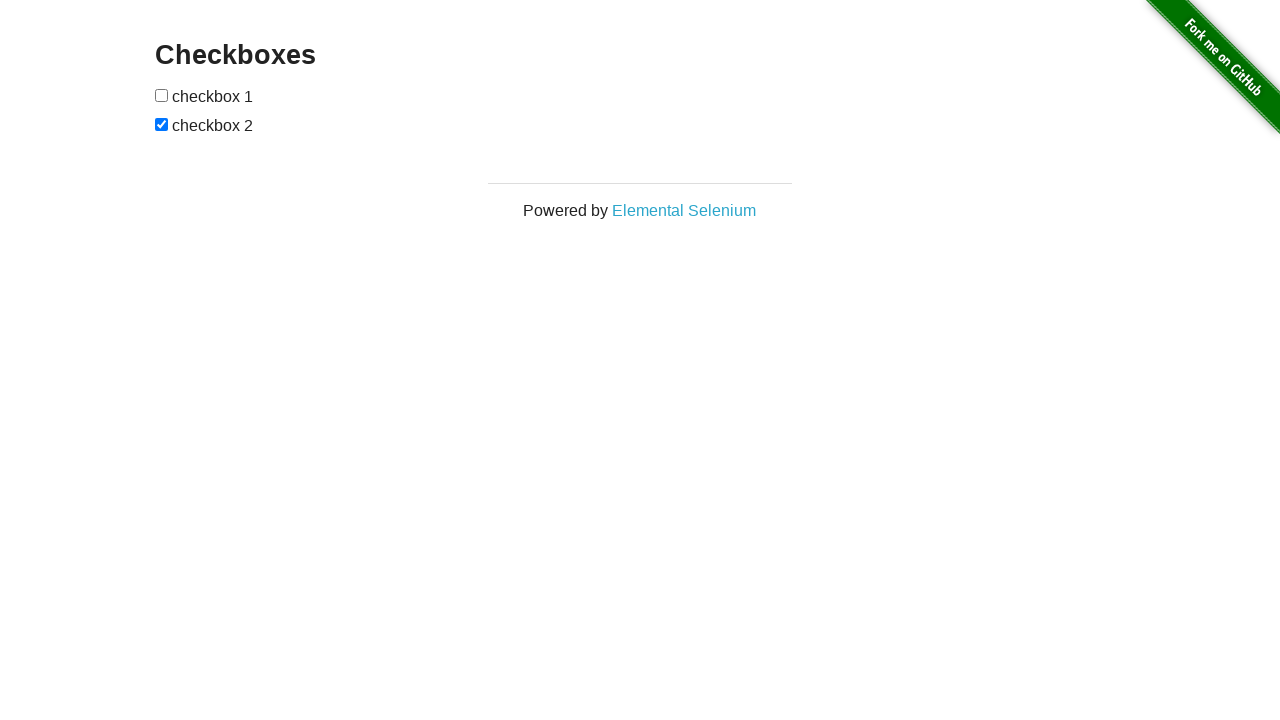

Checkboxes loaded and became visible
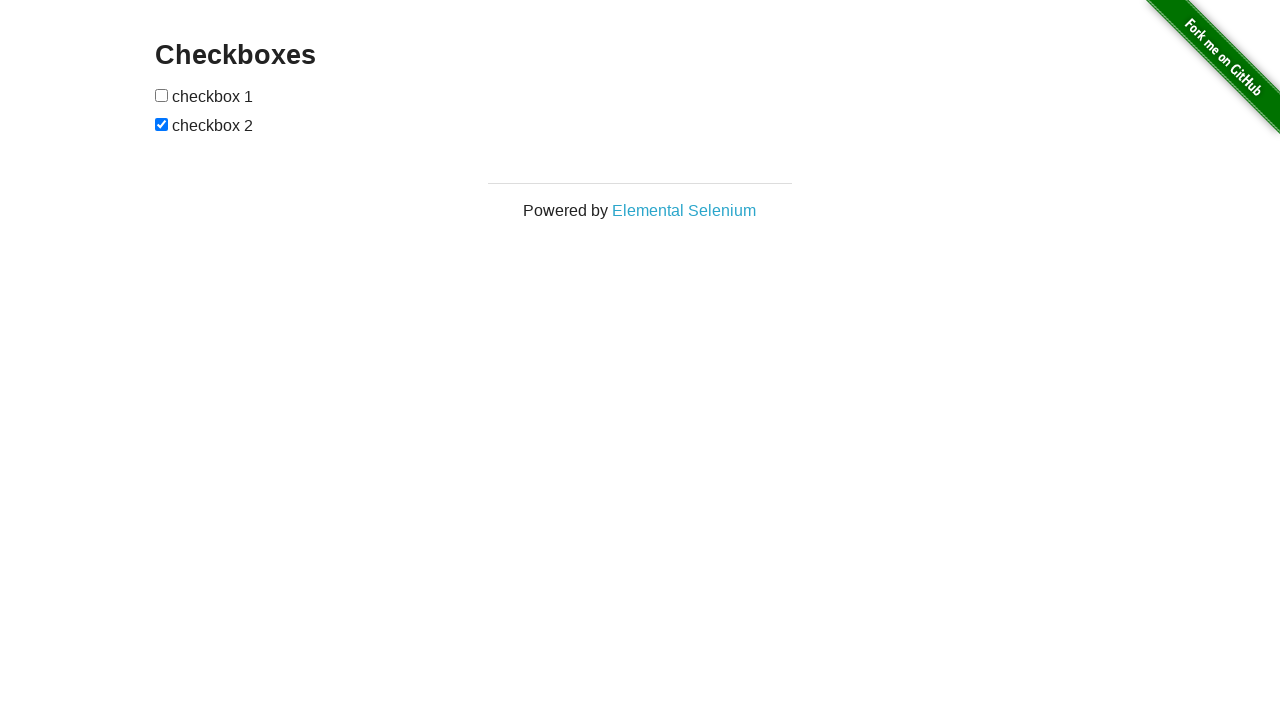

Located all checkbox elements on the page
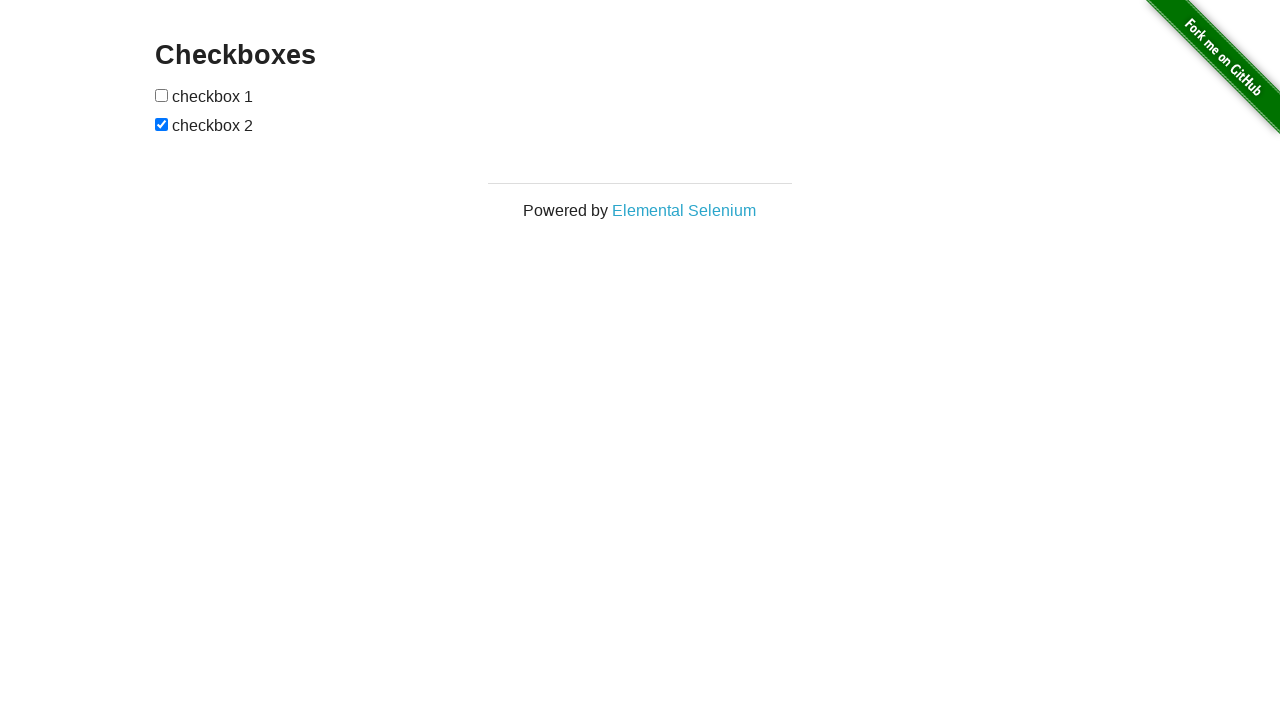

Found 2 total checkboxes
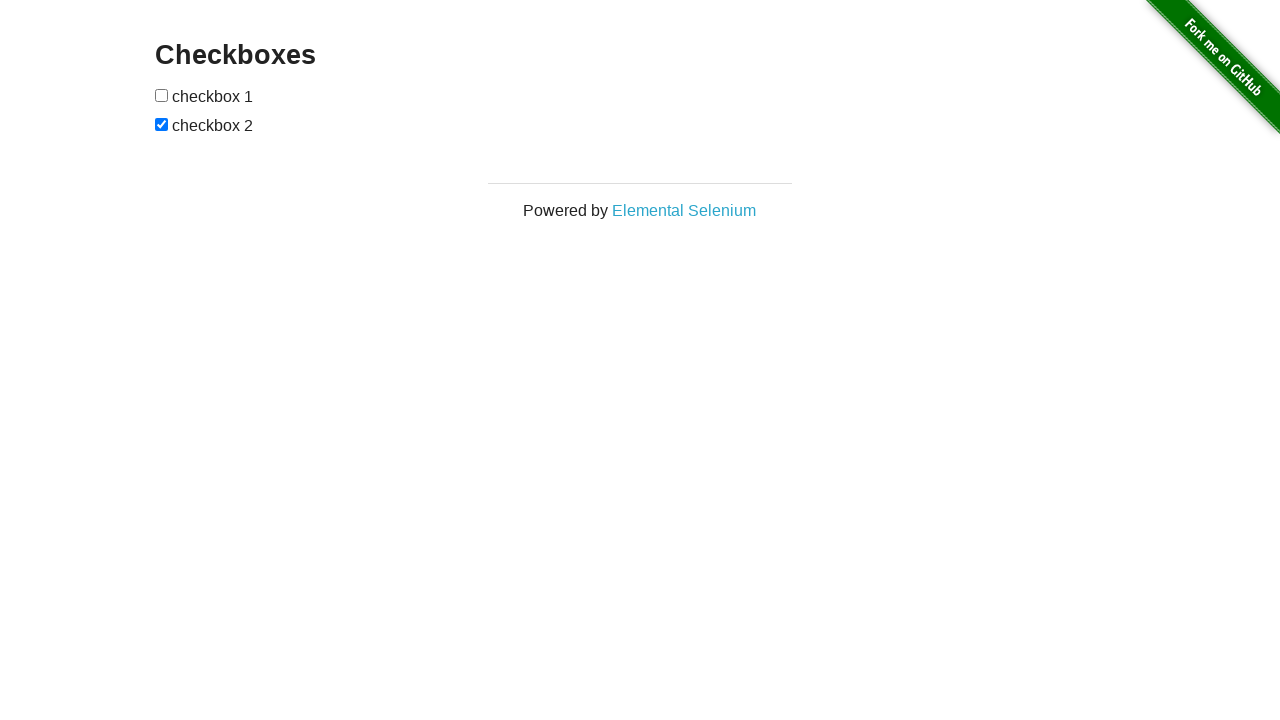

Retrieved checkbox at index 0
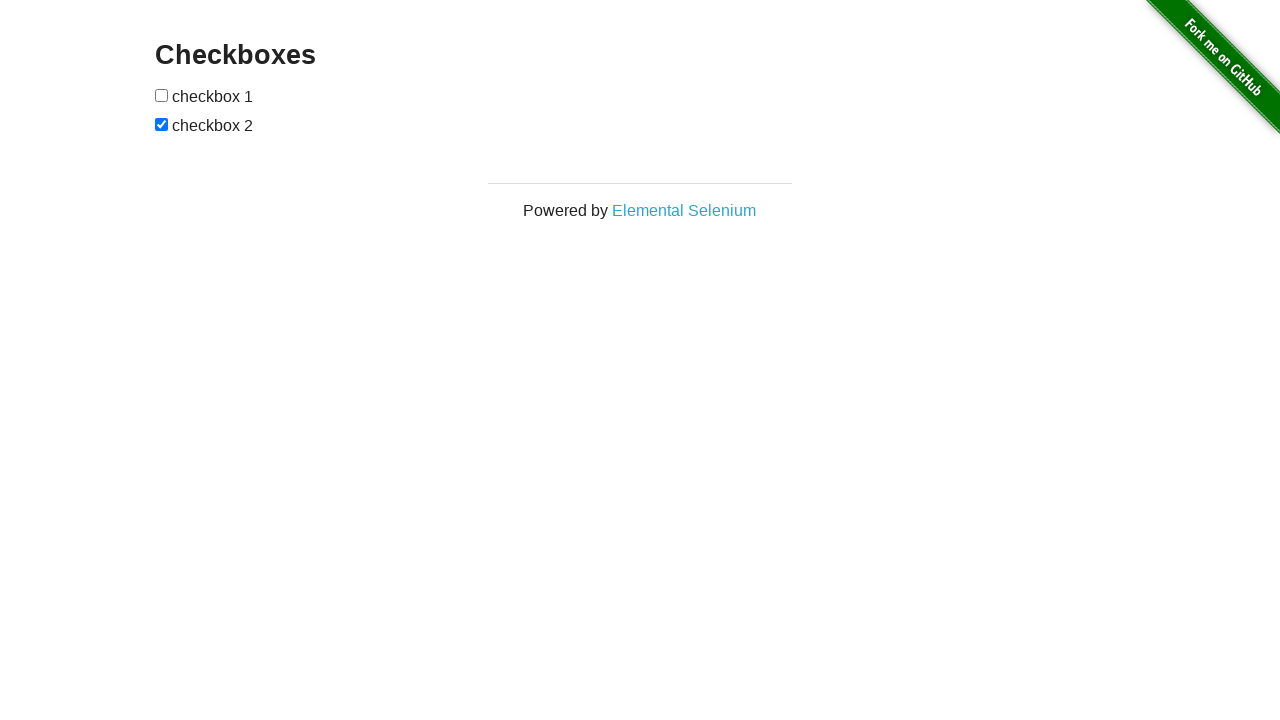

Checkbox at index 0 was unchecked, clicked to select it at (162, 95) on input[type='checkbox'] >> nth=0
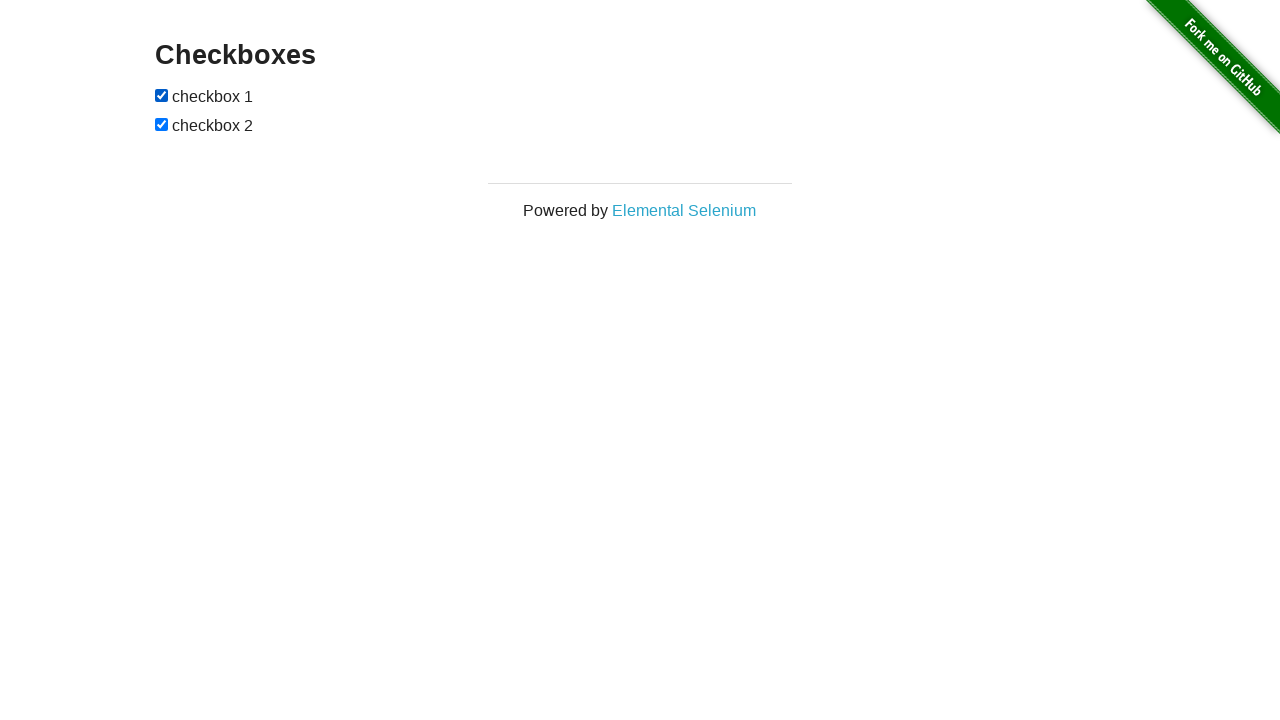

Retrieved checkbox at index 1
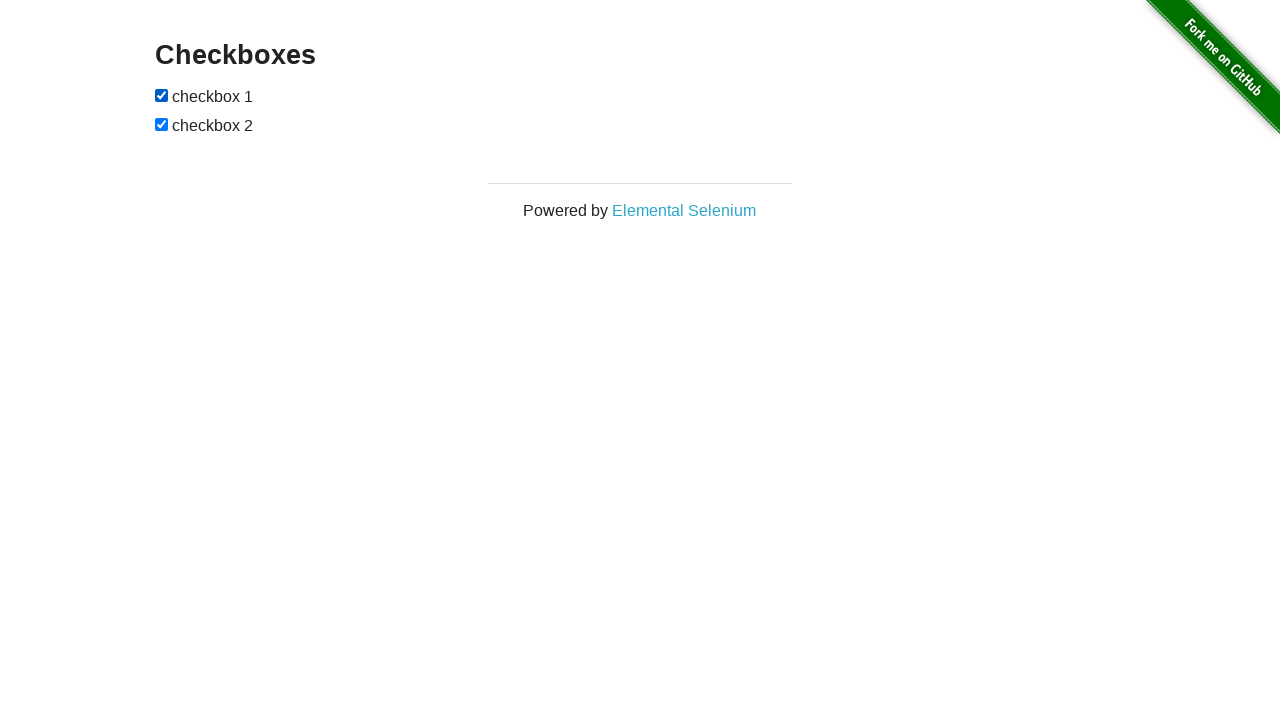

Checkbox at index 1 was already checked, no action needed
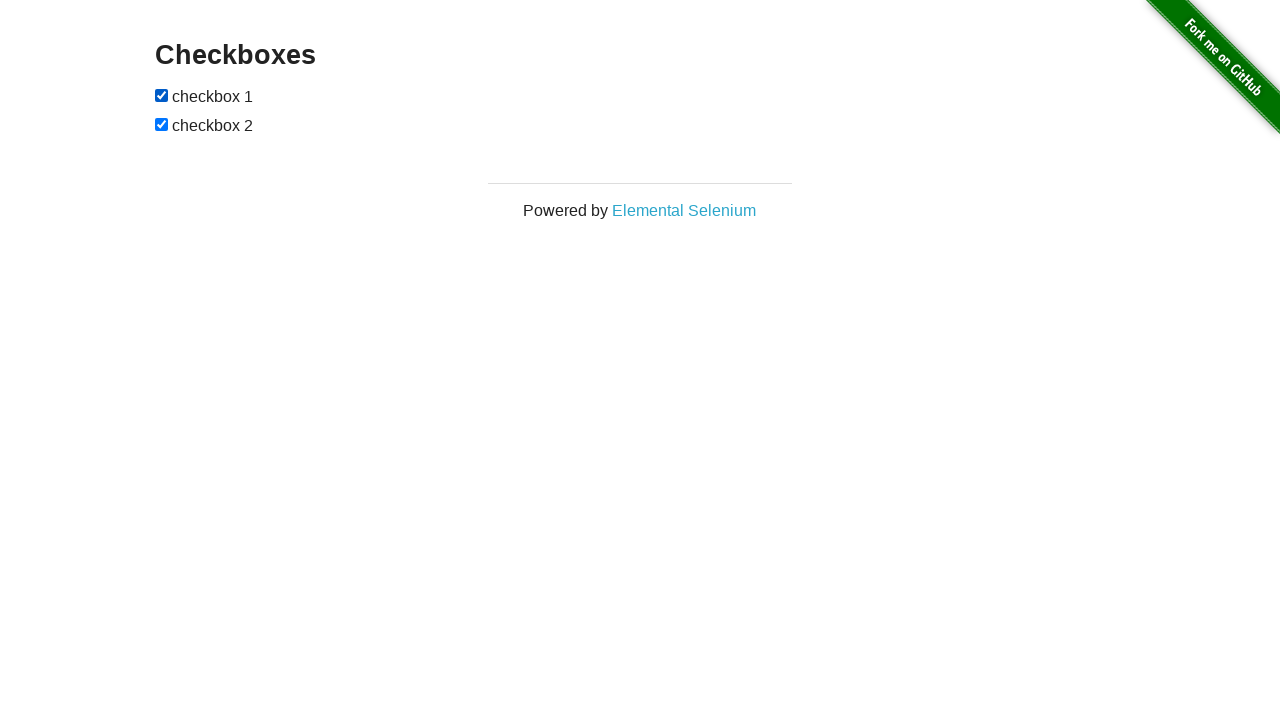

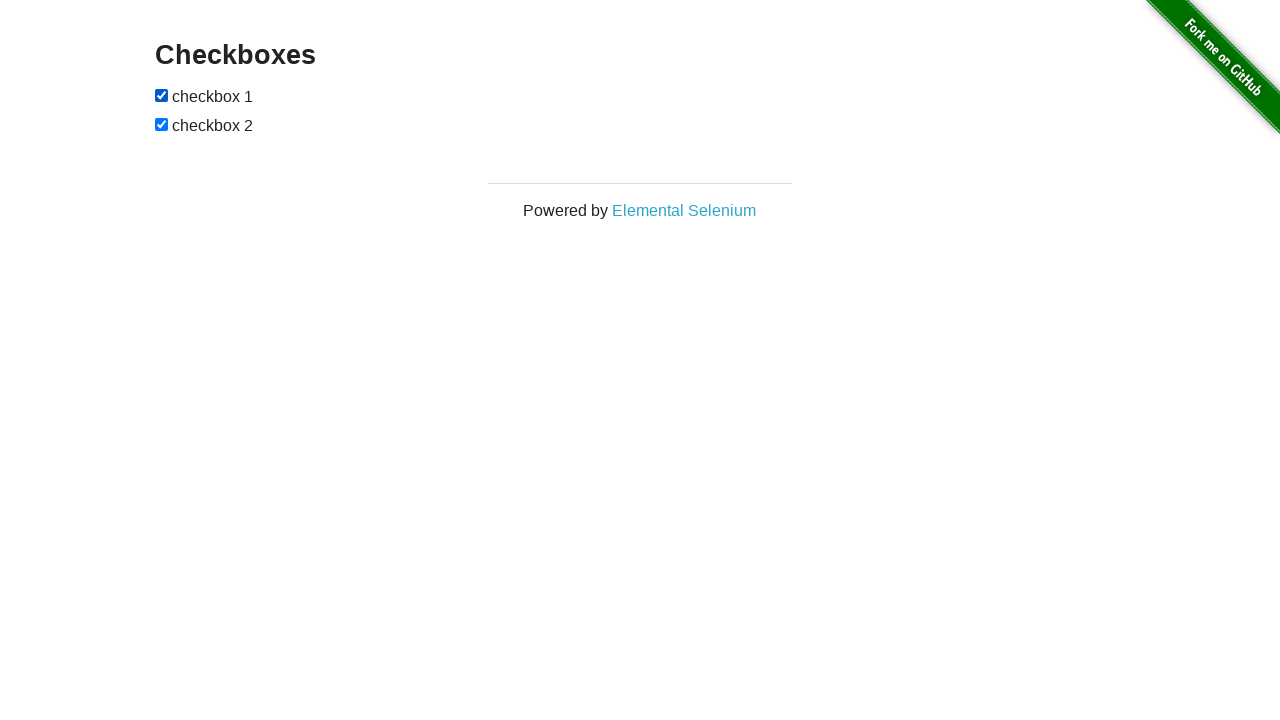